Navigates to DemoQA website, accesses the Date Picker widget, and sets specific dates in both the simple date picker and date-time picker fields

Starting URL: https://demoqa.com/

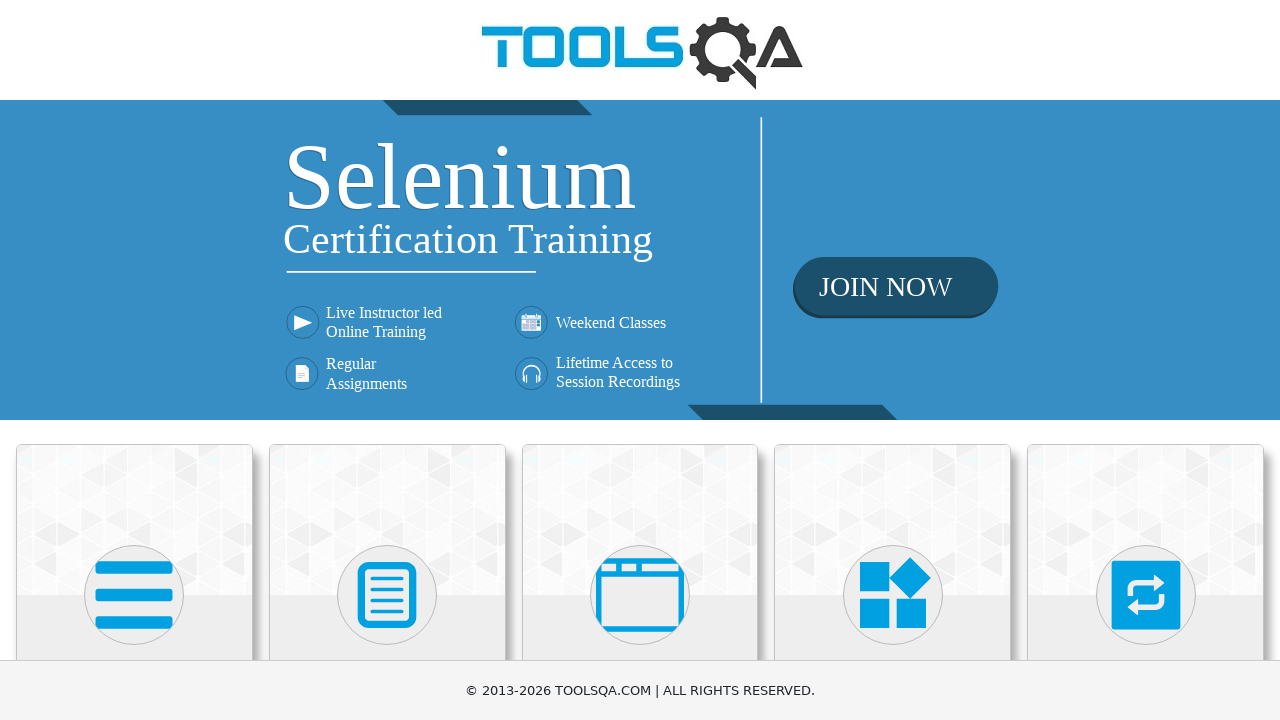

Clicked on Widgets section at (893, 360) on xpath=//h5[text()='Widgets']
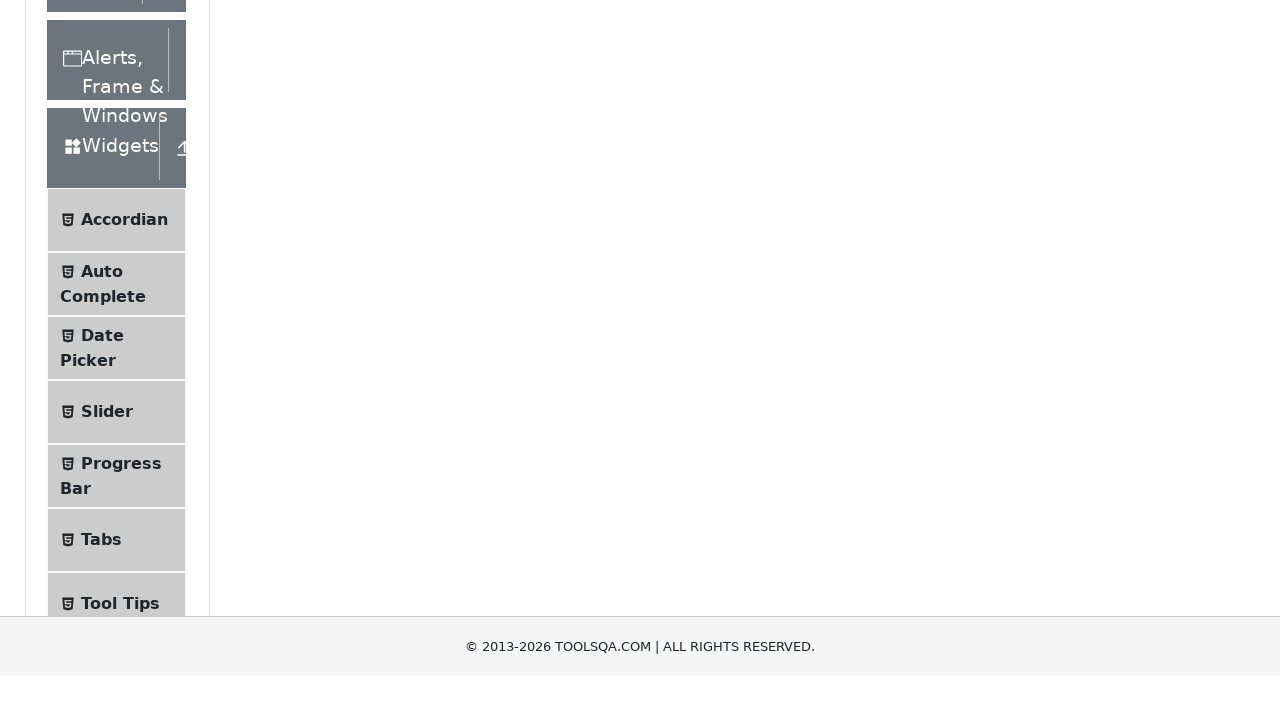

Clicked on Date Picker menu item at (102, 640) on xpath=//span[text()='Date Picker']
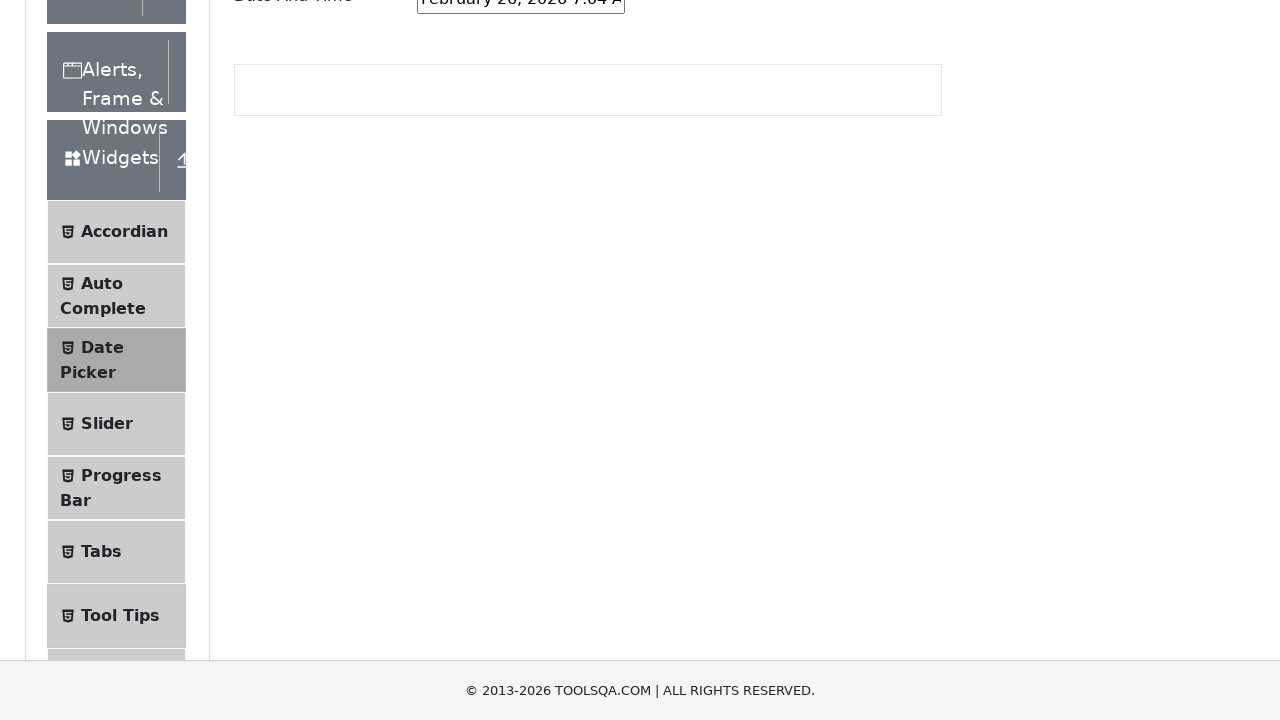

Clicked on Select Date input field at (521, 238) on #datePickerMonthYearInput
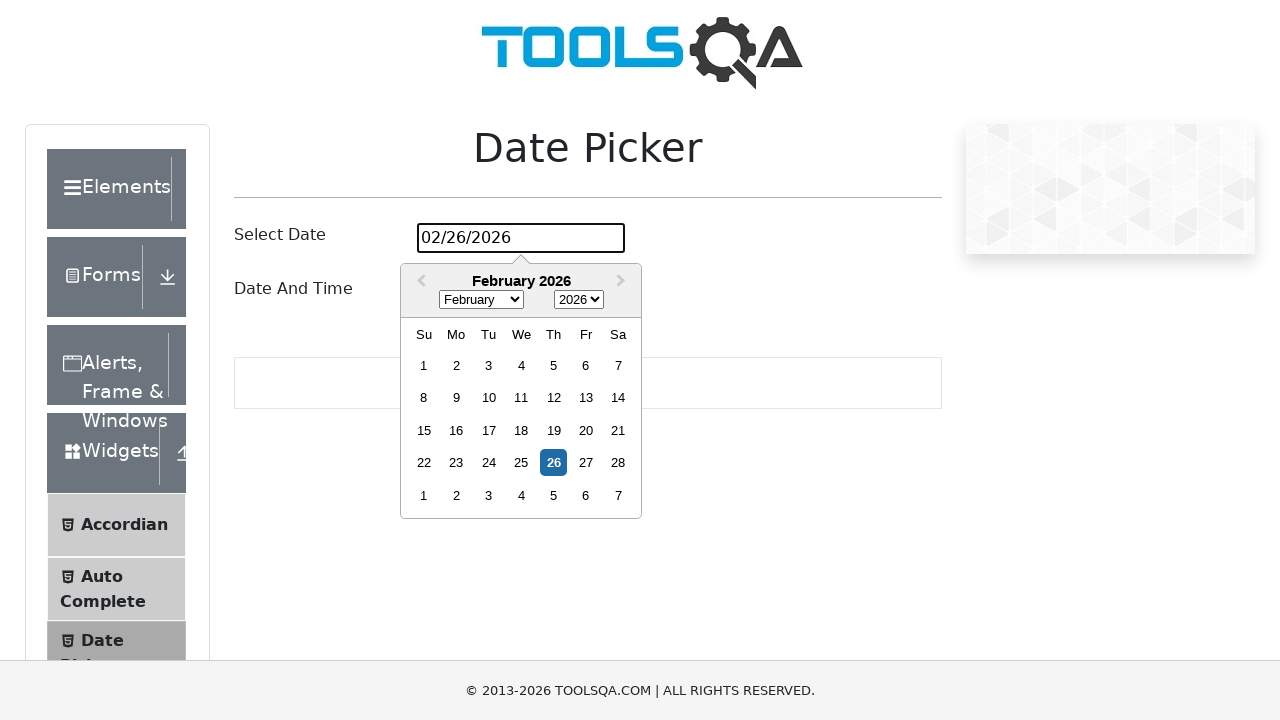

Selected all text in Select Date field on #datePickerMonthYearInput
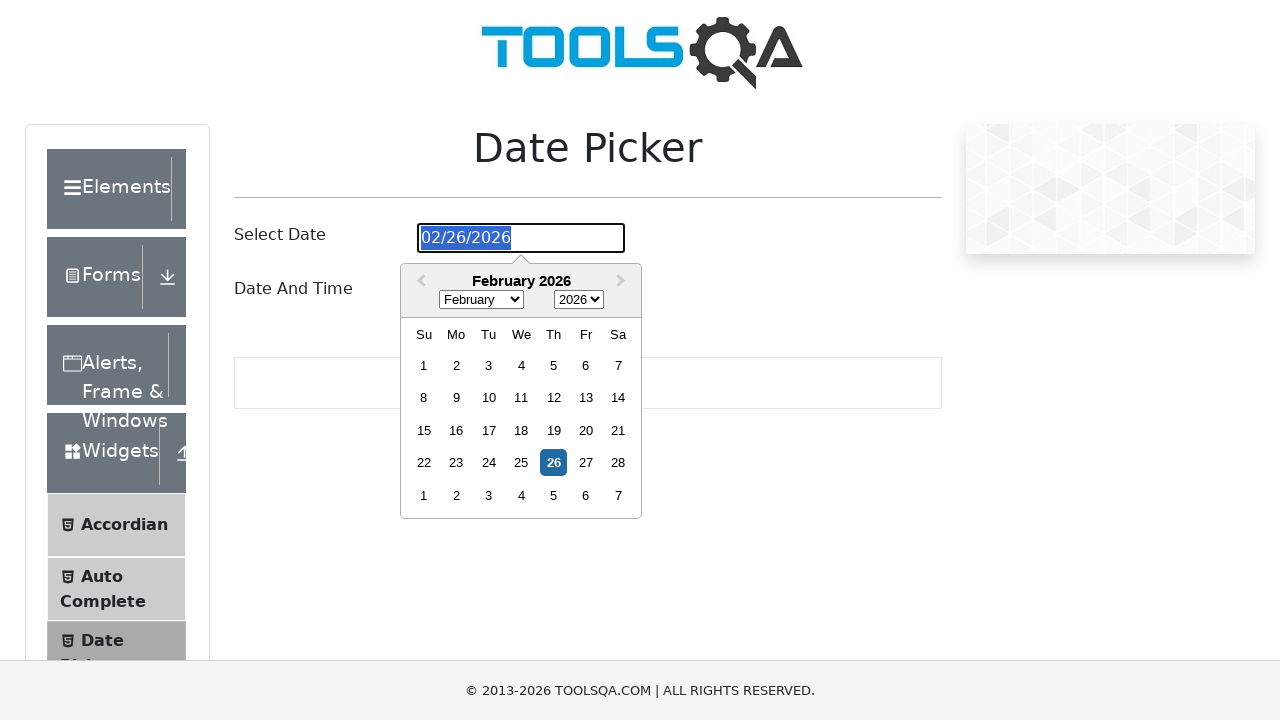

Filled Select Date field with December 1, 2023 on #datePickerMonthYearInput
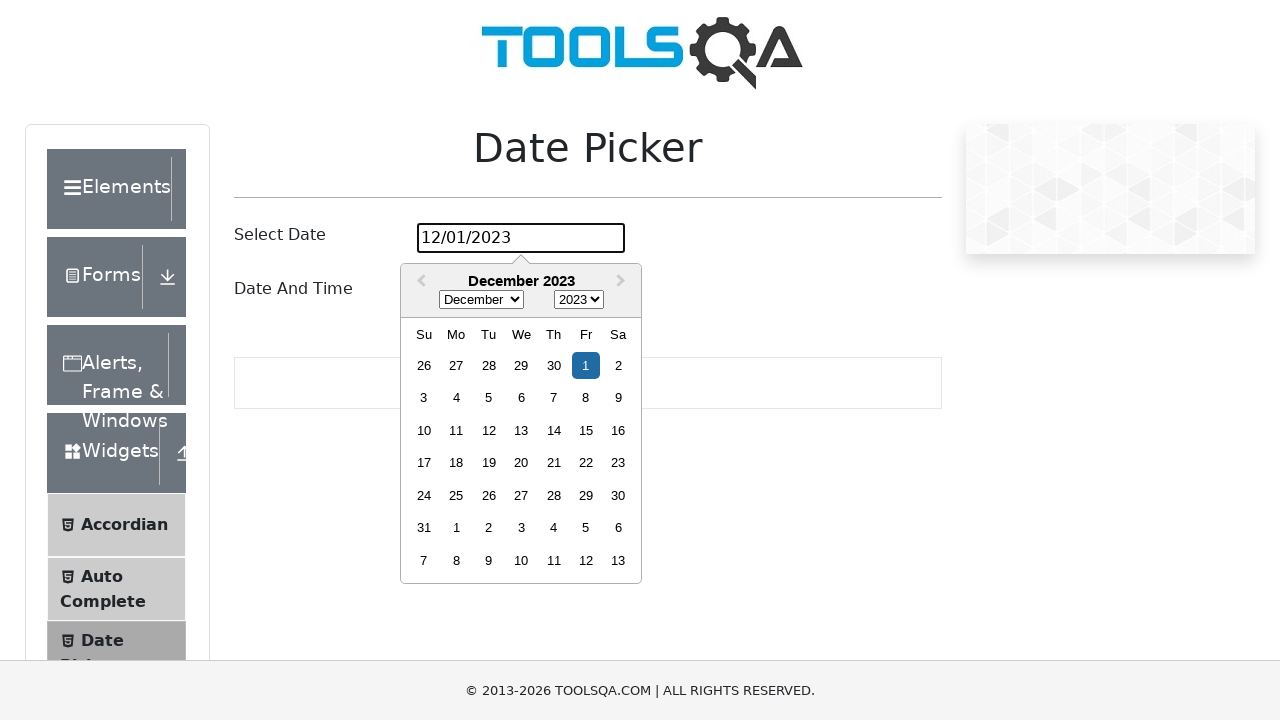

Pressed Enter to confirm Select Date on #datePickerMonthYearInput
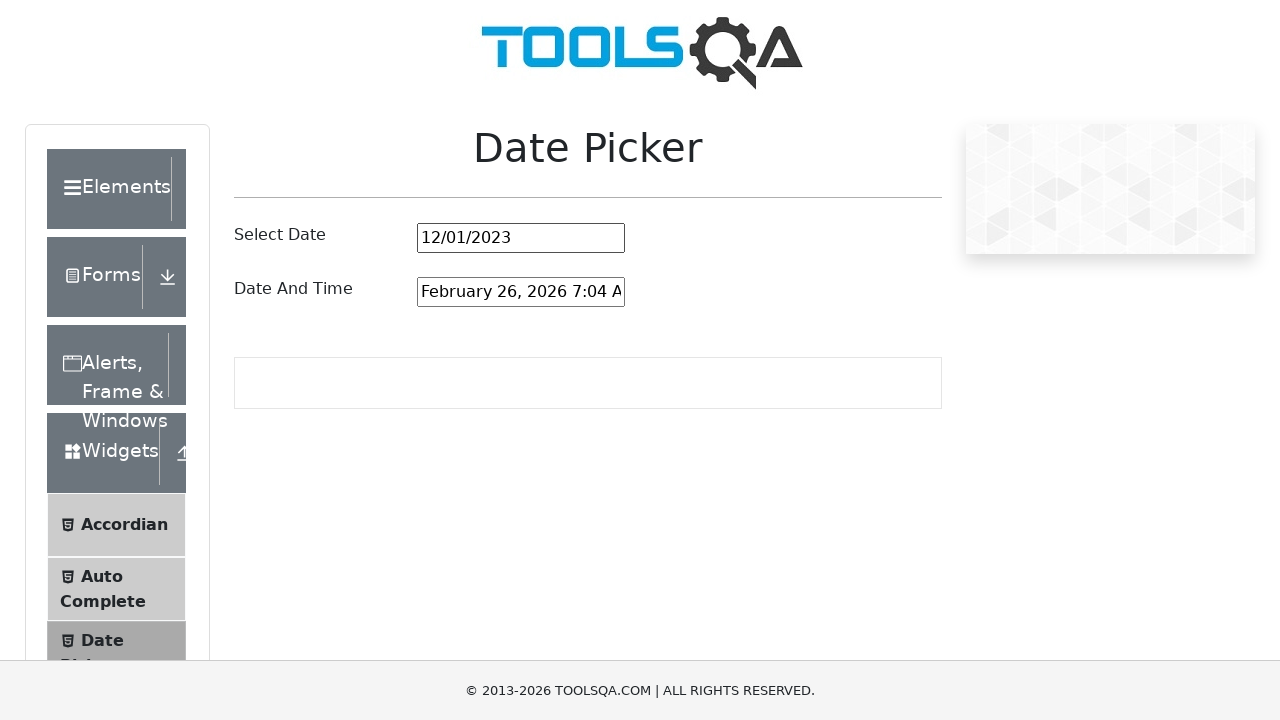

Clicked on Date And Time input field at (521, 292) on #dateAndTimePickerInput
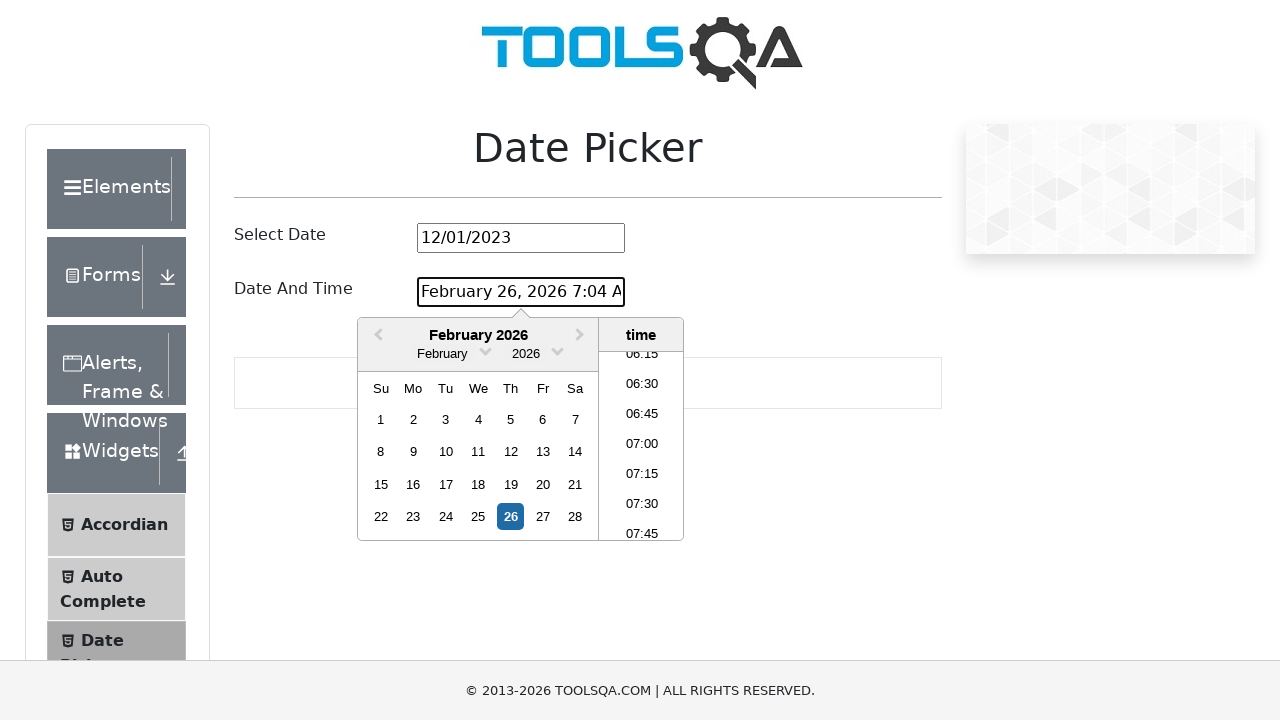

Selected all text in Date And Time field on #dateAndTimePickerInput
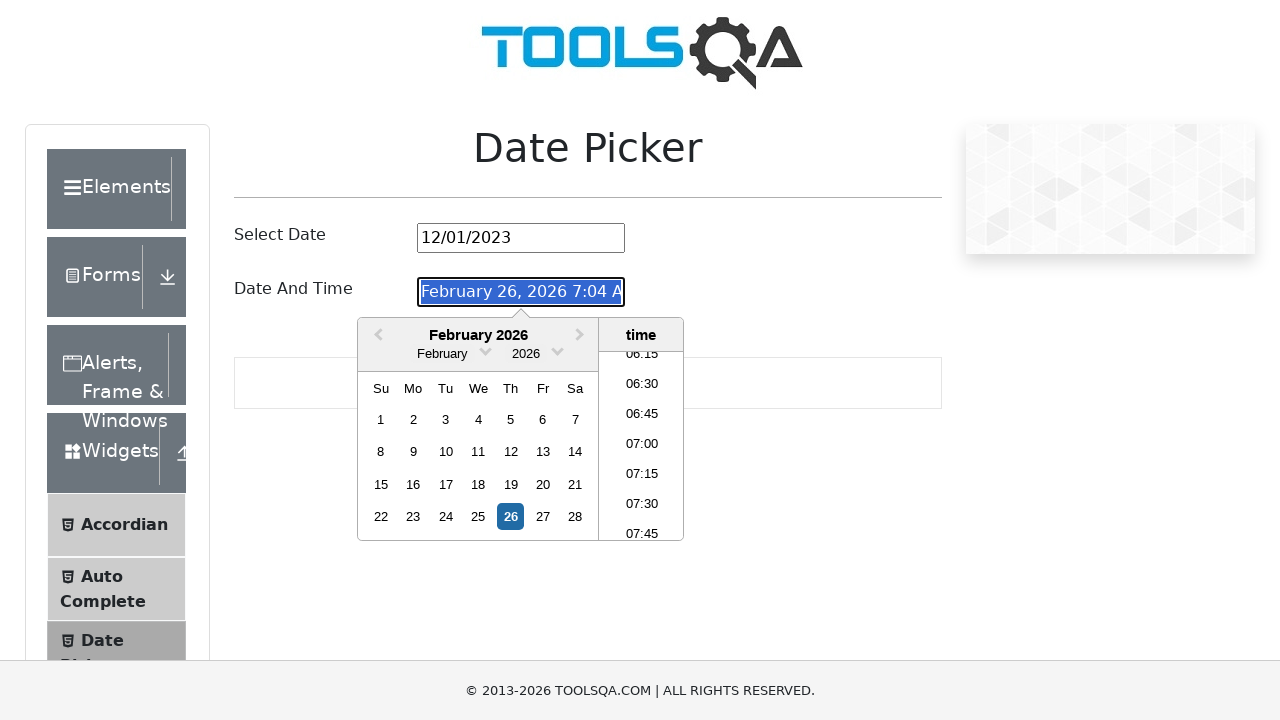

Filled Date And Time field with November 2, 2022 8:00 PM on #dateAndTimePickerInput
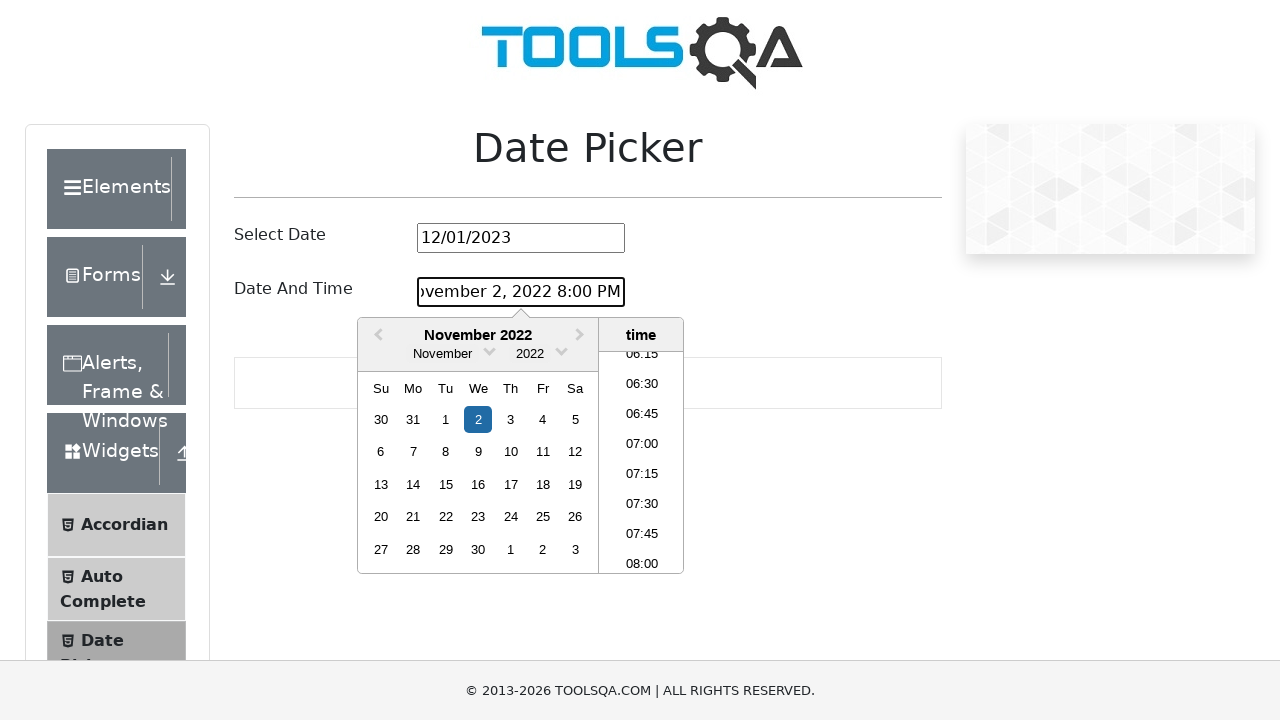

Pressed Enter to confirm Date And Time on #dateAndTimePickerInput
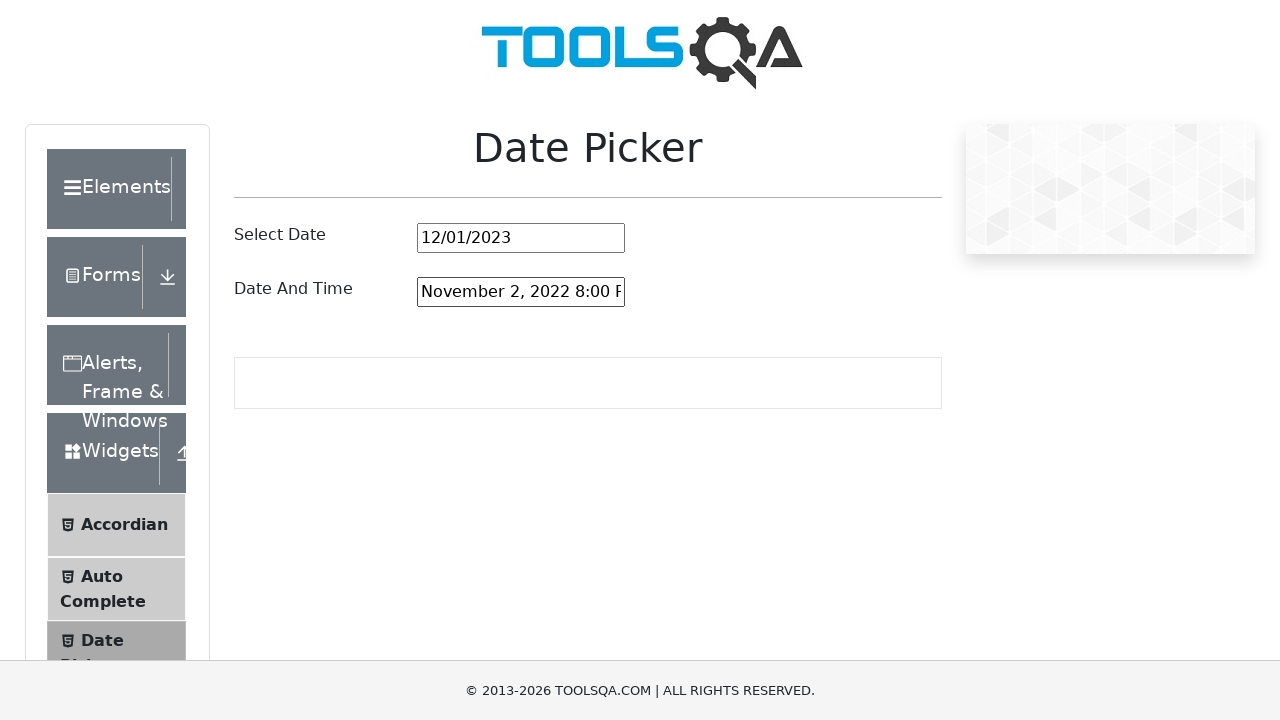

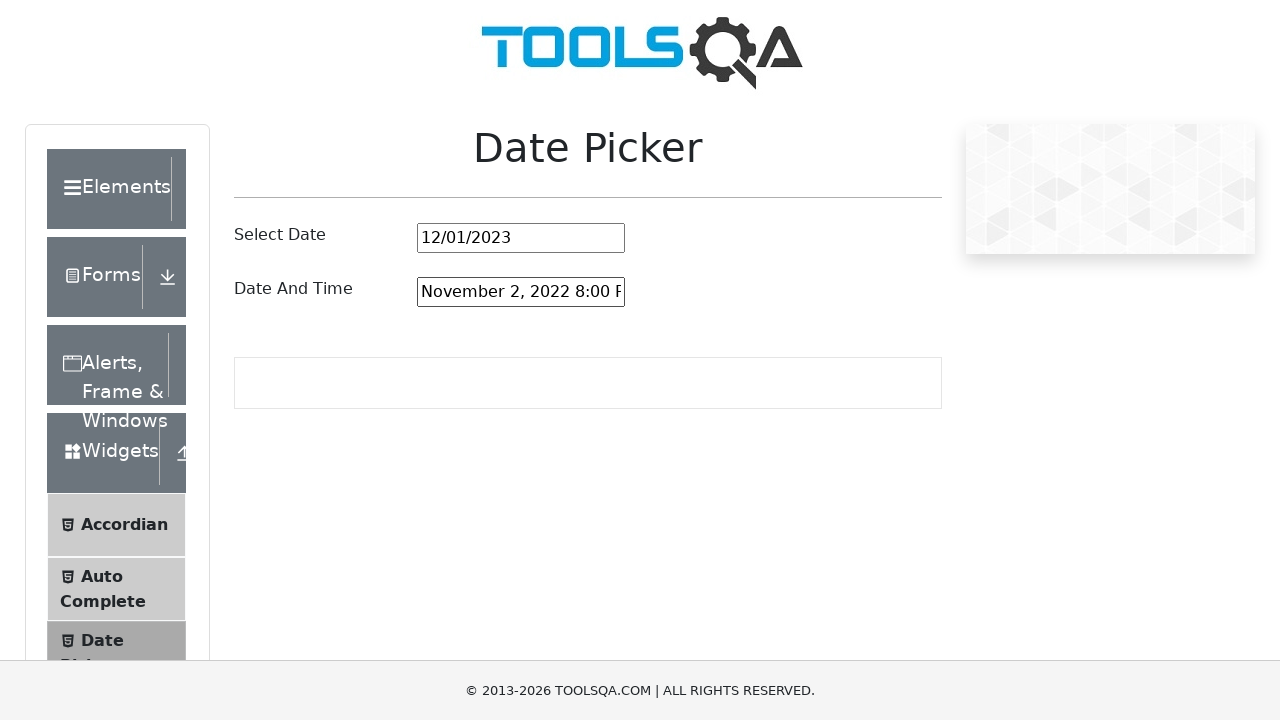